Tests double click functionality by double-clicking on a link element

Starting URL: https://www.hyrtutorials.com/p/window-handles-practice.html

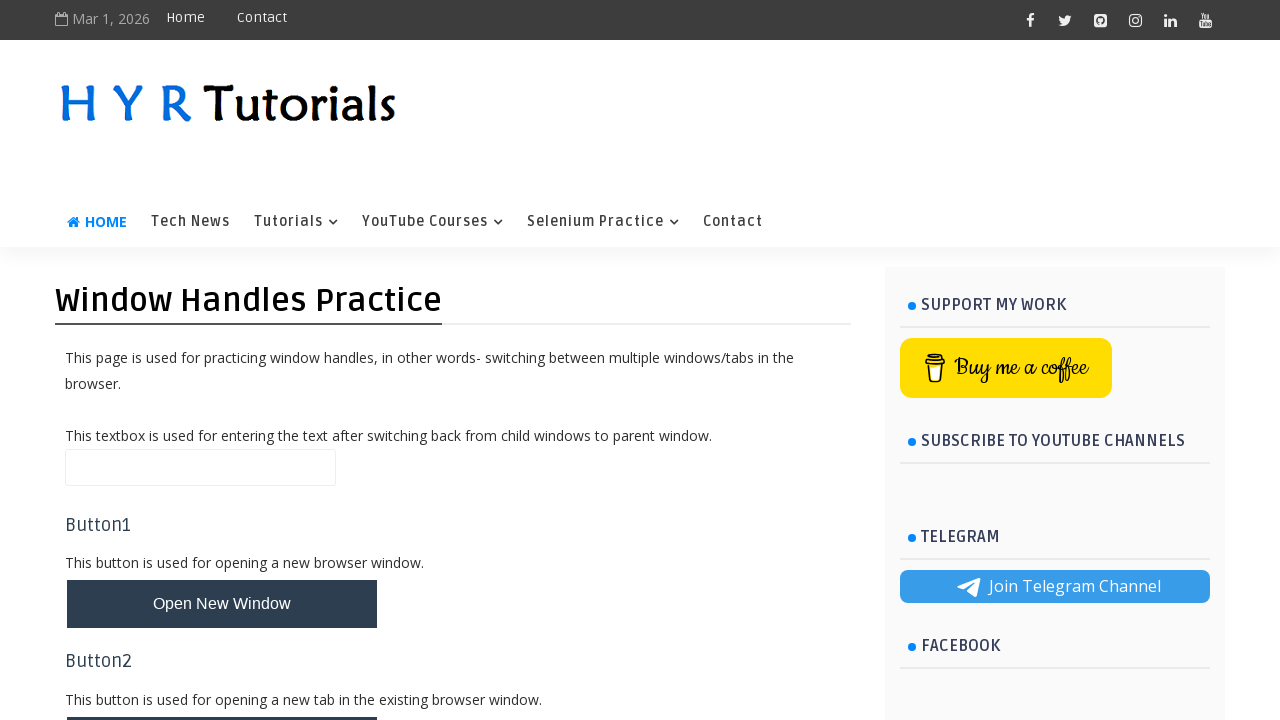

Double-clicked on the Selenium Practice link at (603, 222) on xpath=//a[text()='Selenium Practice']
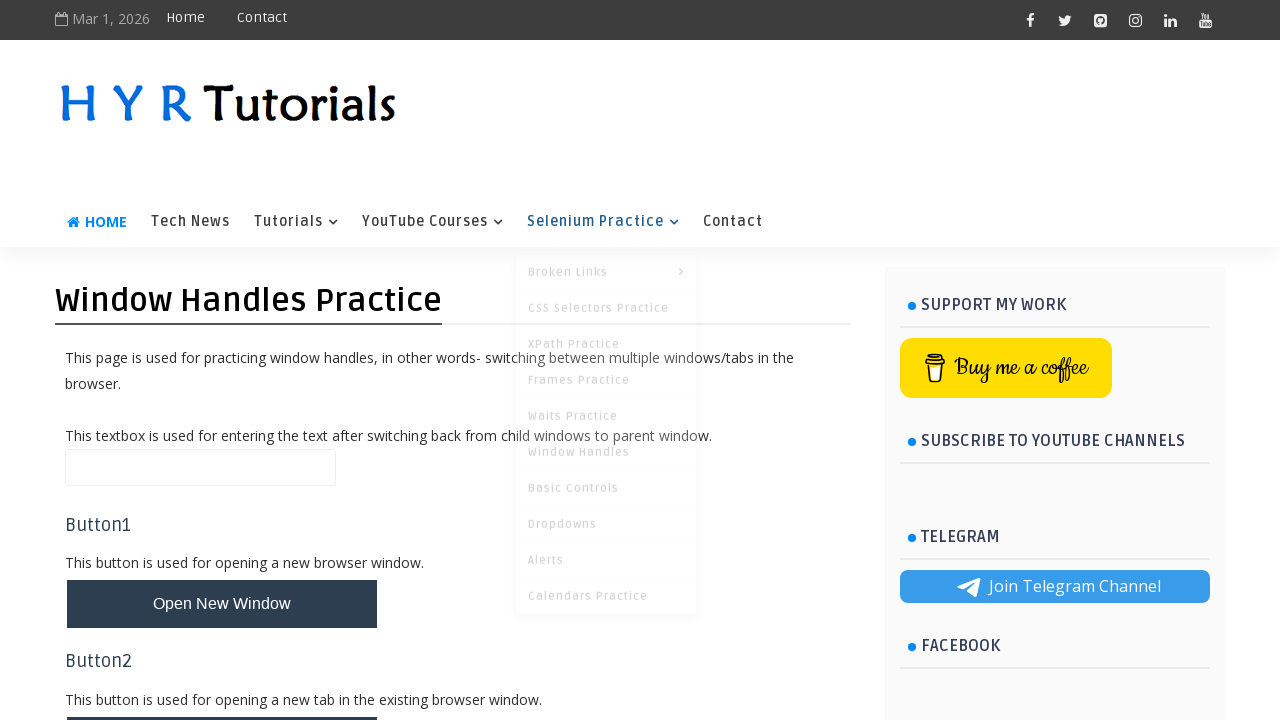

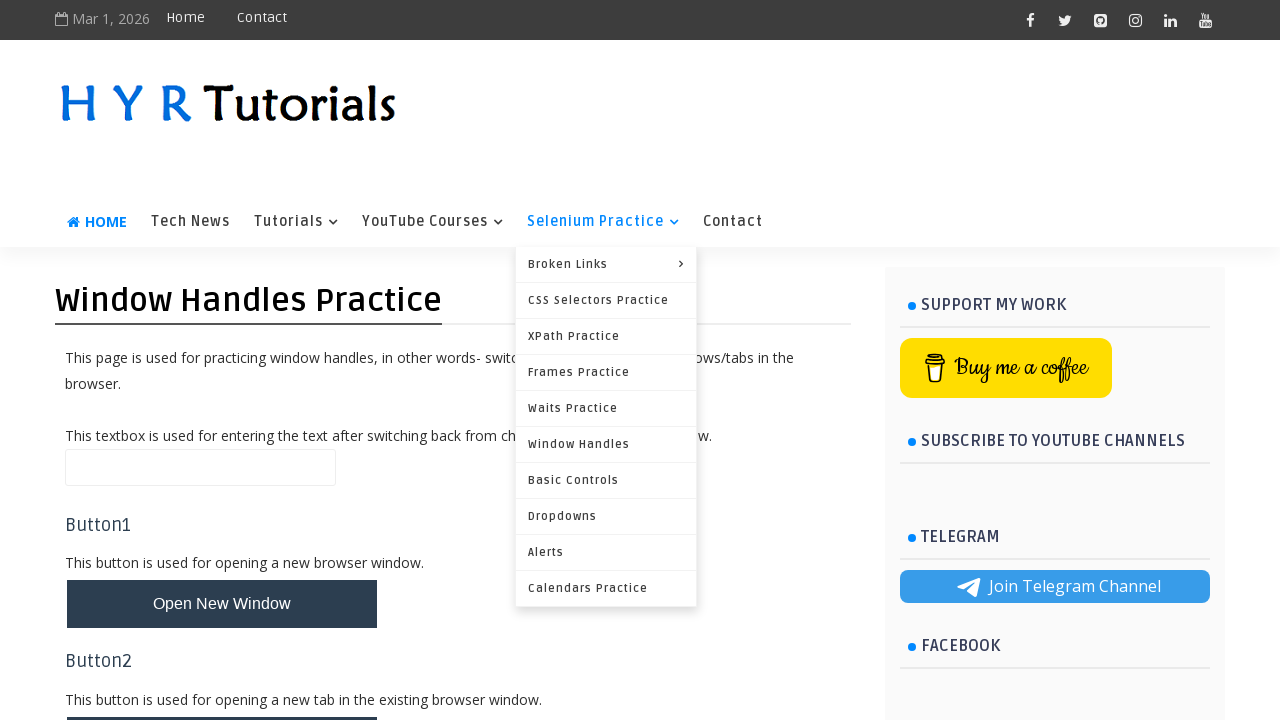